Navigates to a file download page and extracts the URL of a download link to verify it exists. The test checks that downloadable files are available on the page.

Starting URL: http://the-internet.herokuapp.com/download

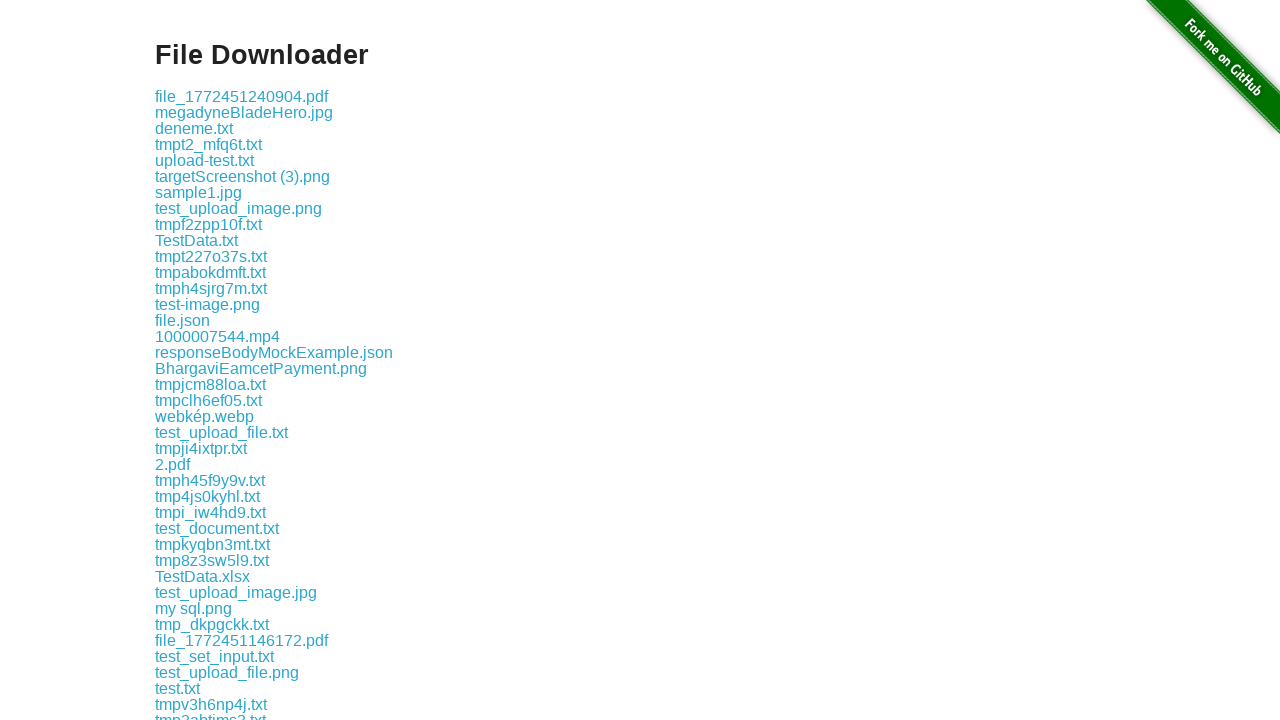

Waited for download links to load on the page
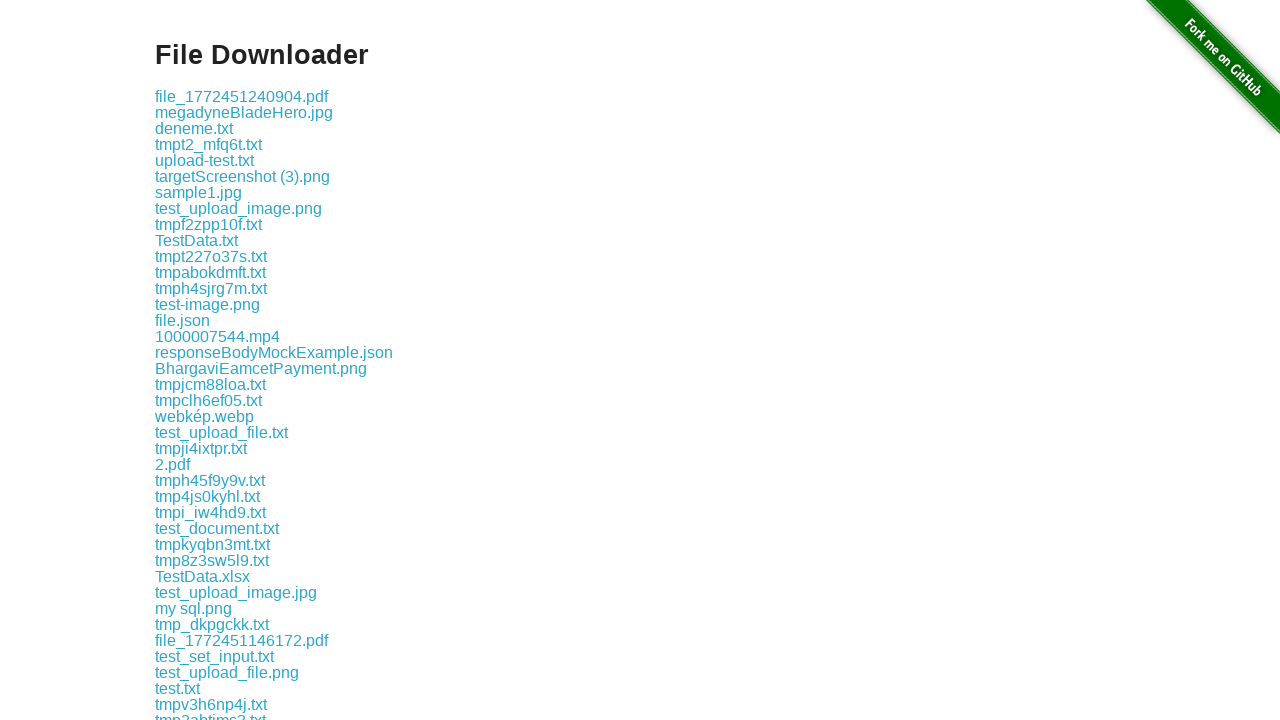

Located the first download link element
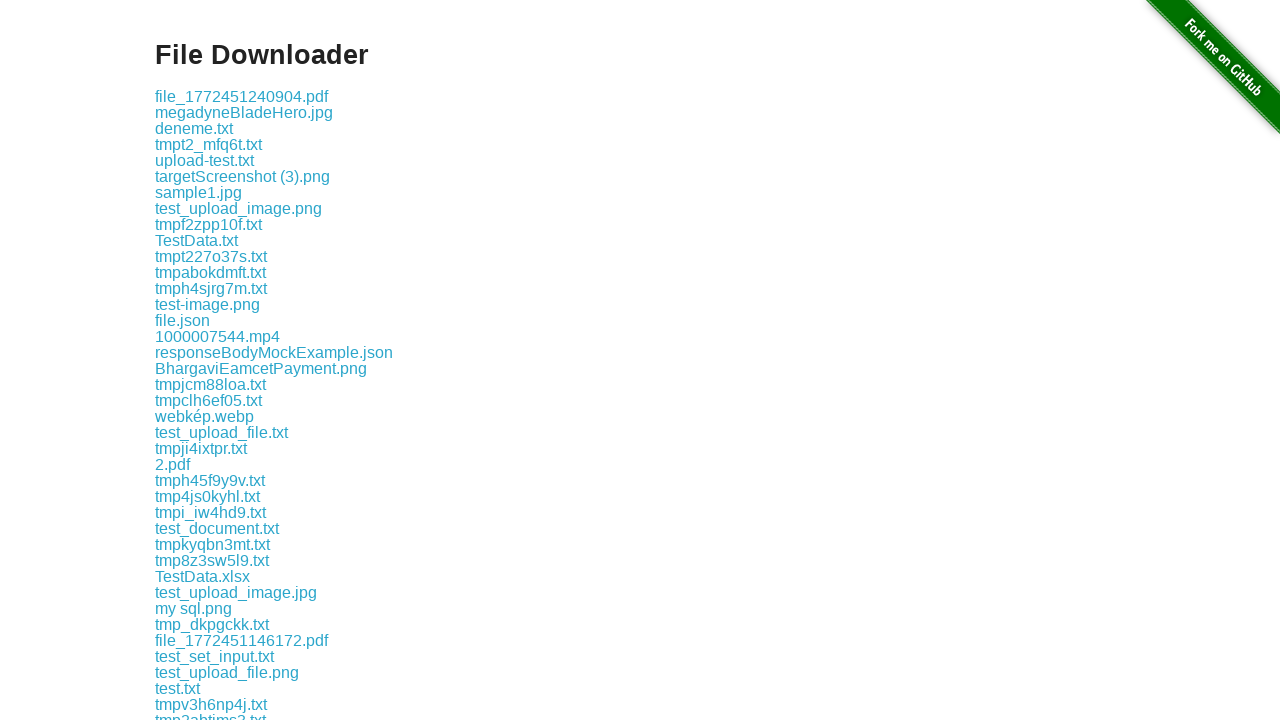

Extracted download URL: download/file_1772451240904.pdf
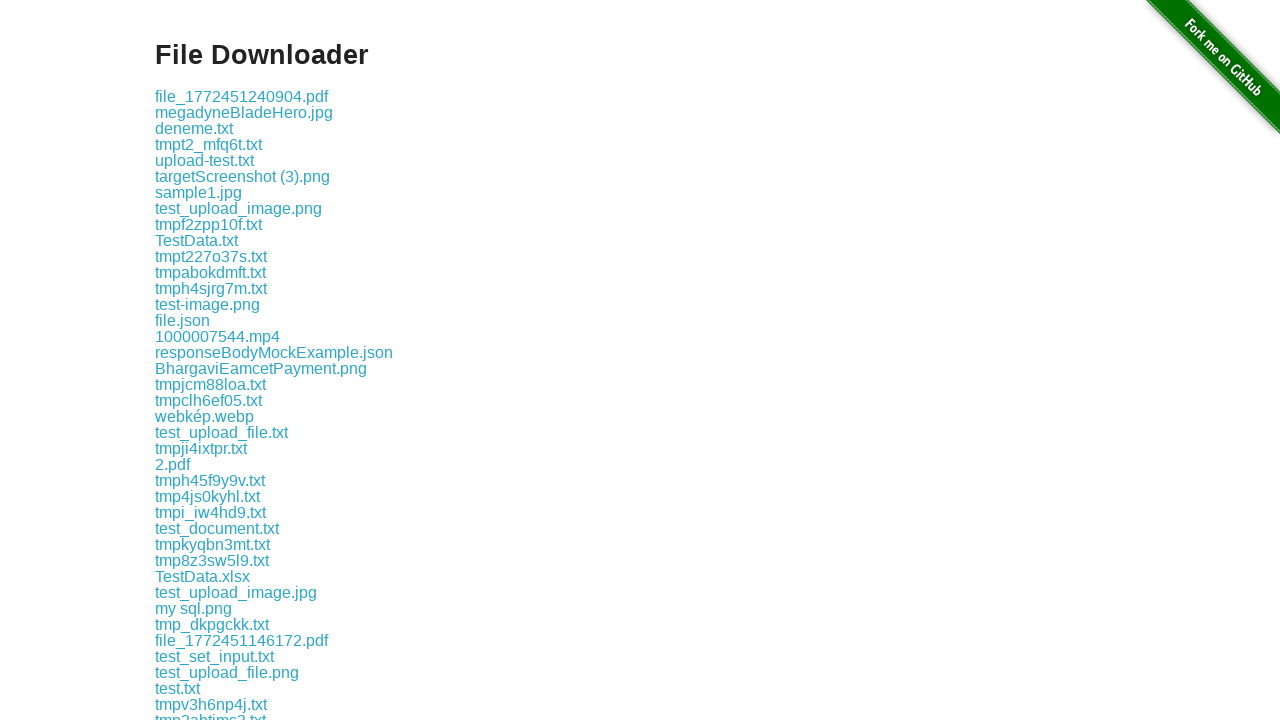

Clicked the download link to verify it is functional at (242, 96) on .example a >> nth=0
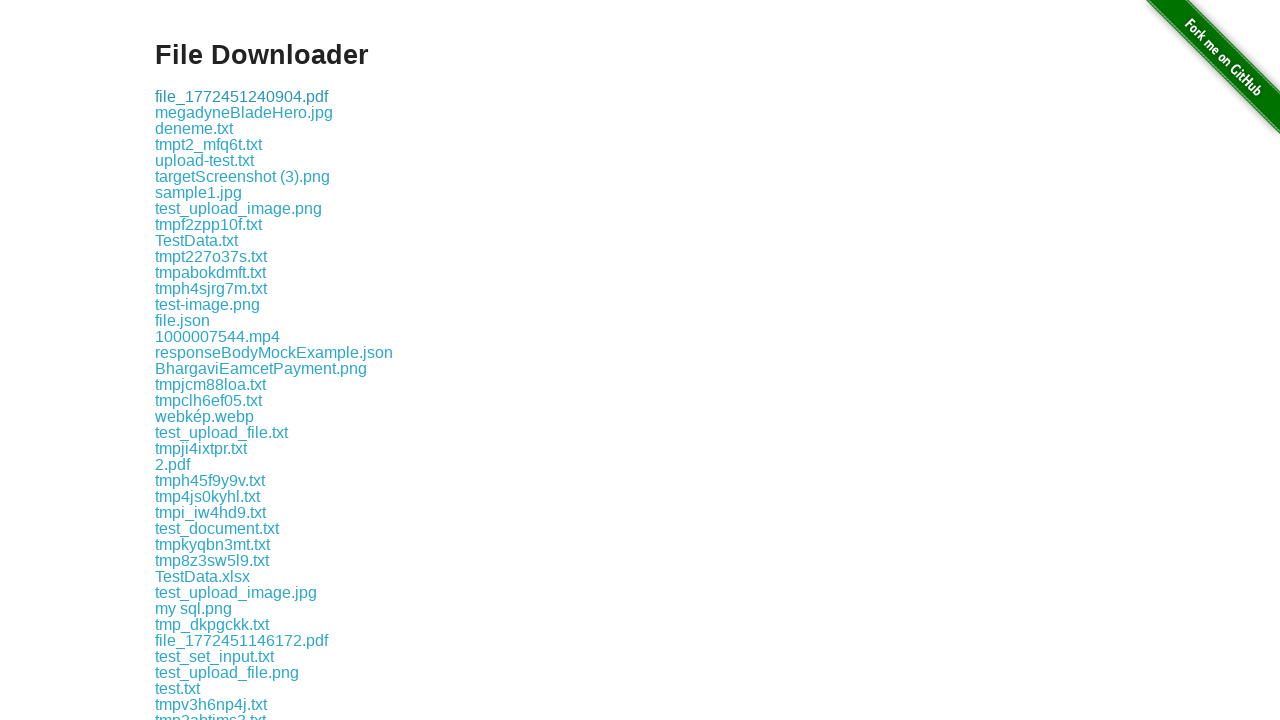

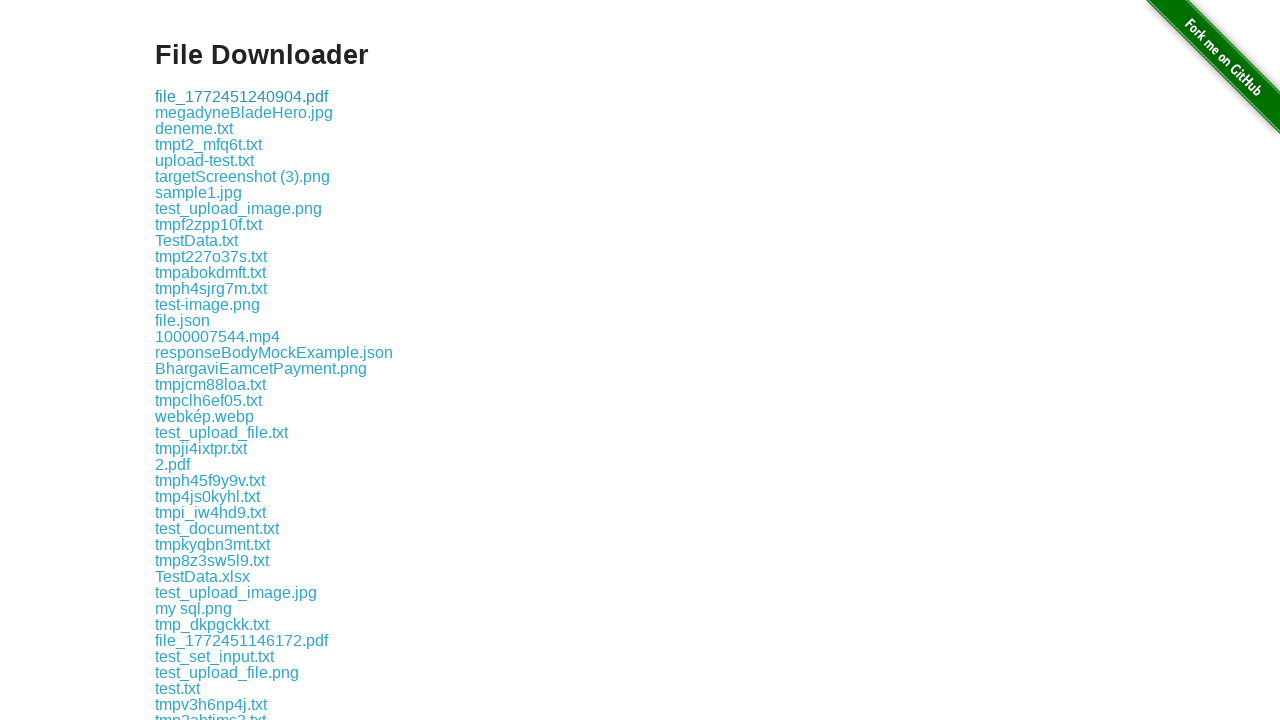